Tests date picker functionality by entering a date value and submitting it with the Enter key

Starting URL: https://formy-project.herokuapp.com/datepicker

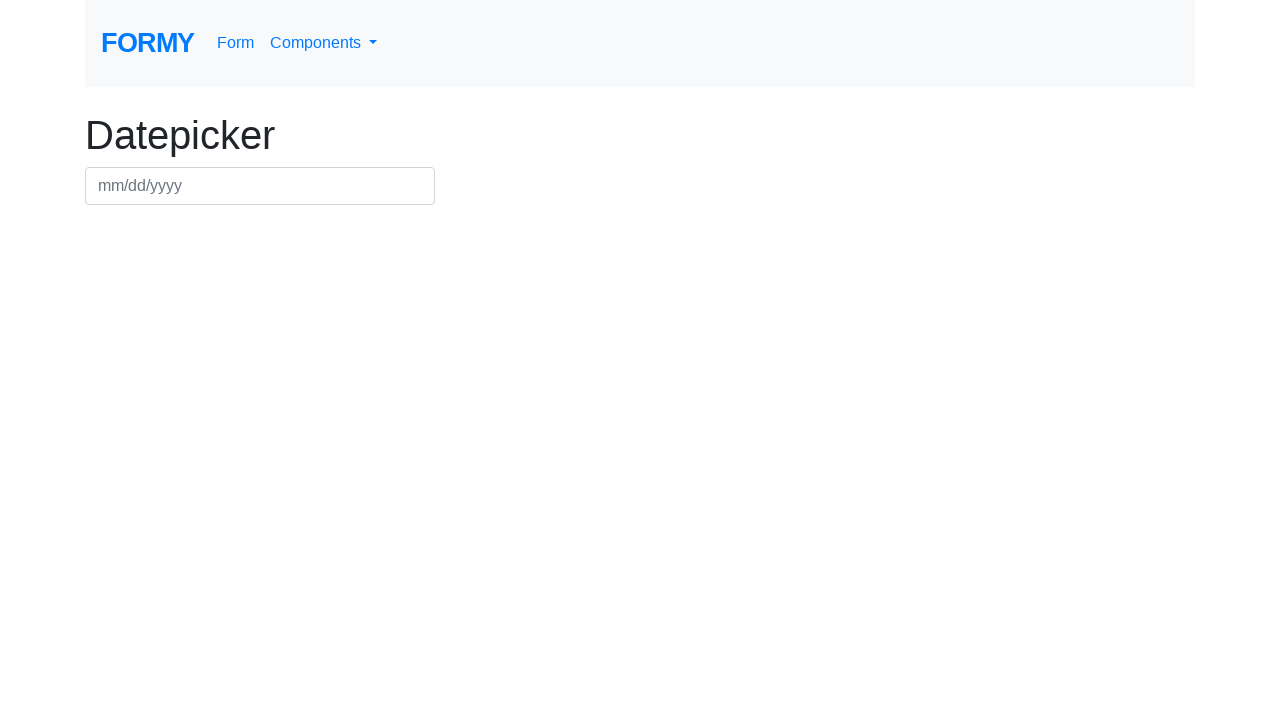

Filled date picker field with '03/25/2024' on #datepicker
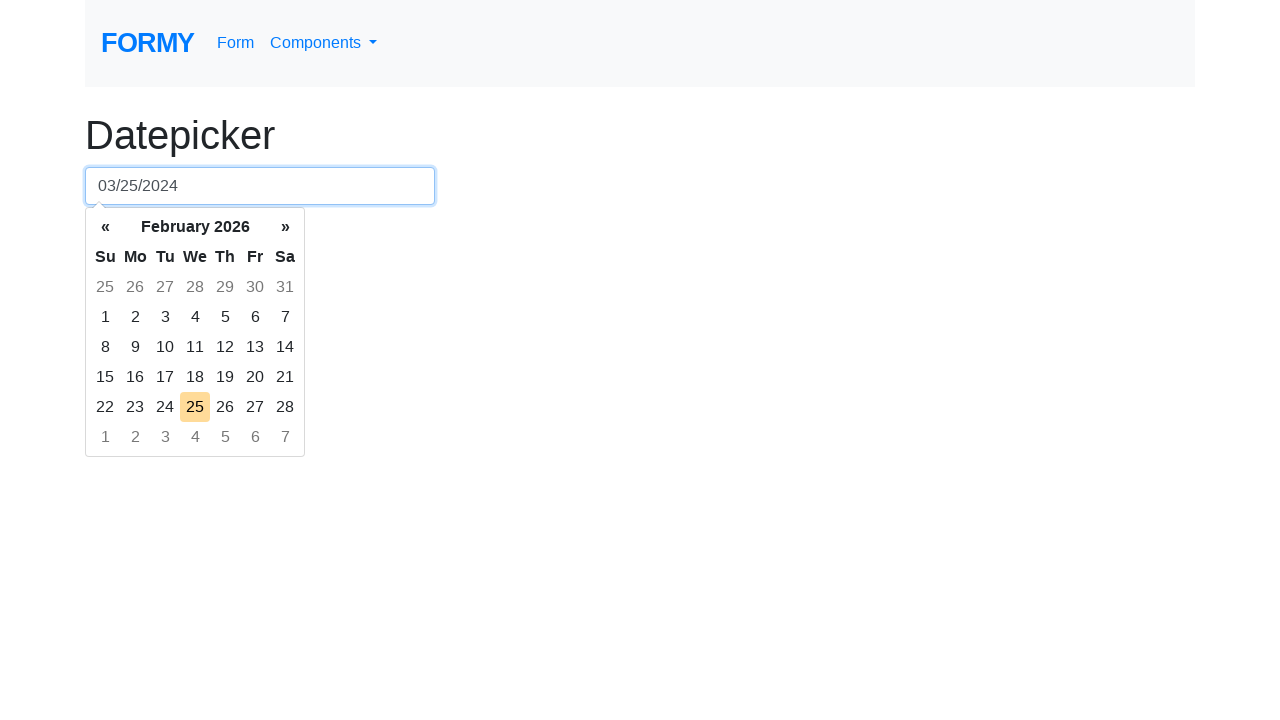

Pressed Enter key to submit the date on #datepicker
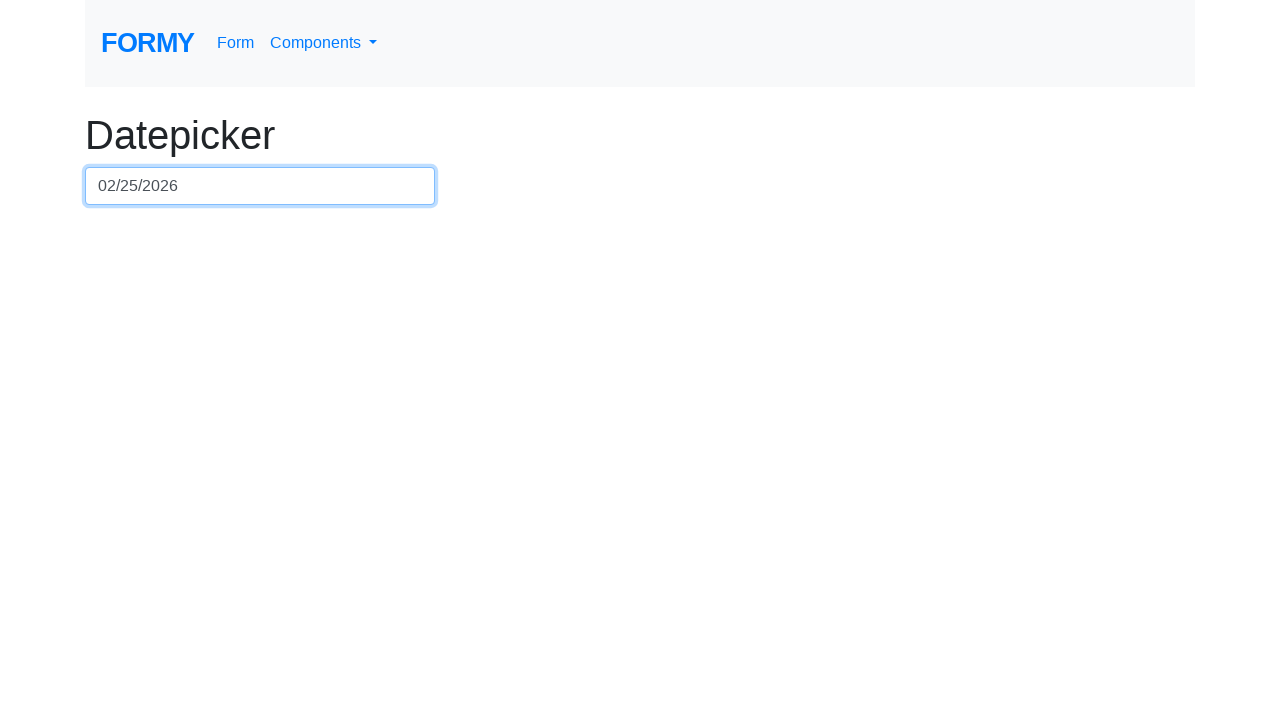

Waited 1000ms for date validation and processing to complete
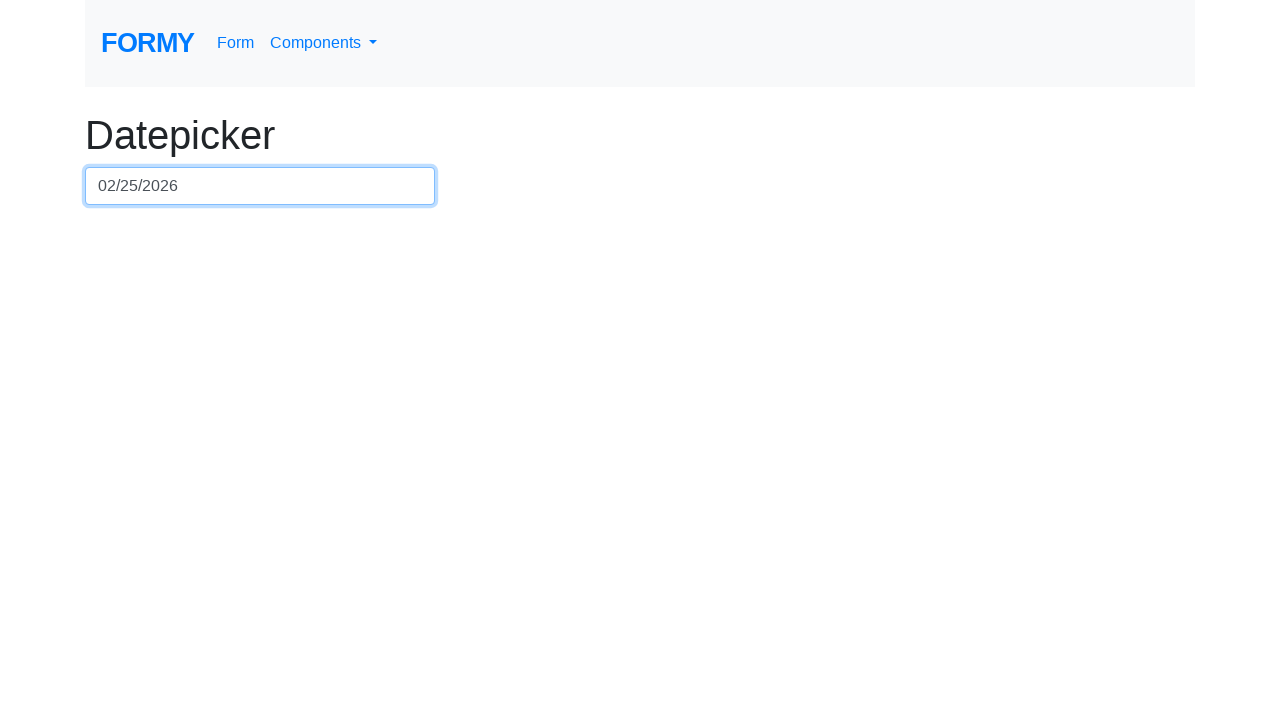

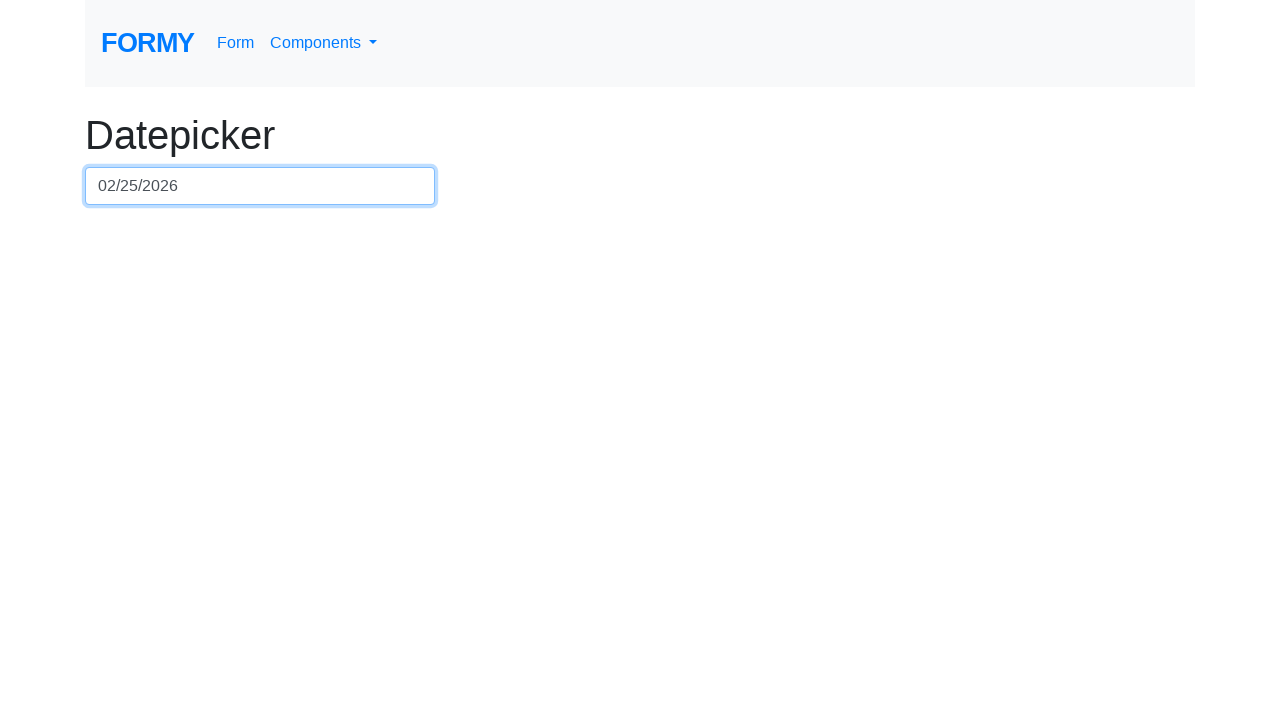